Navigates to Hepsiburada (Turkish e-commerce site) homepage to verify the page loads successfully

Starting URL: https://hepsiburada.com

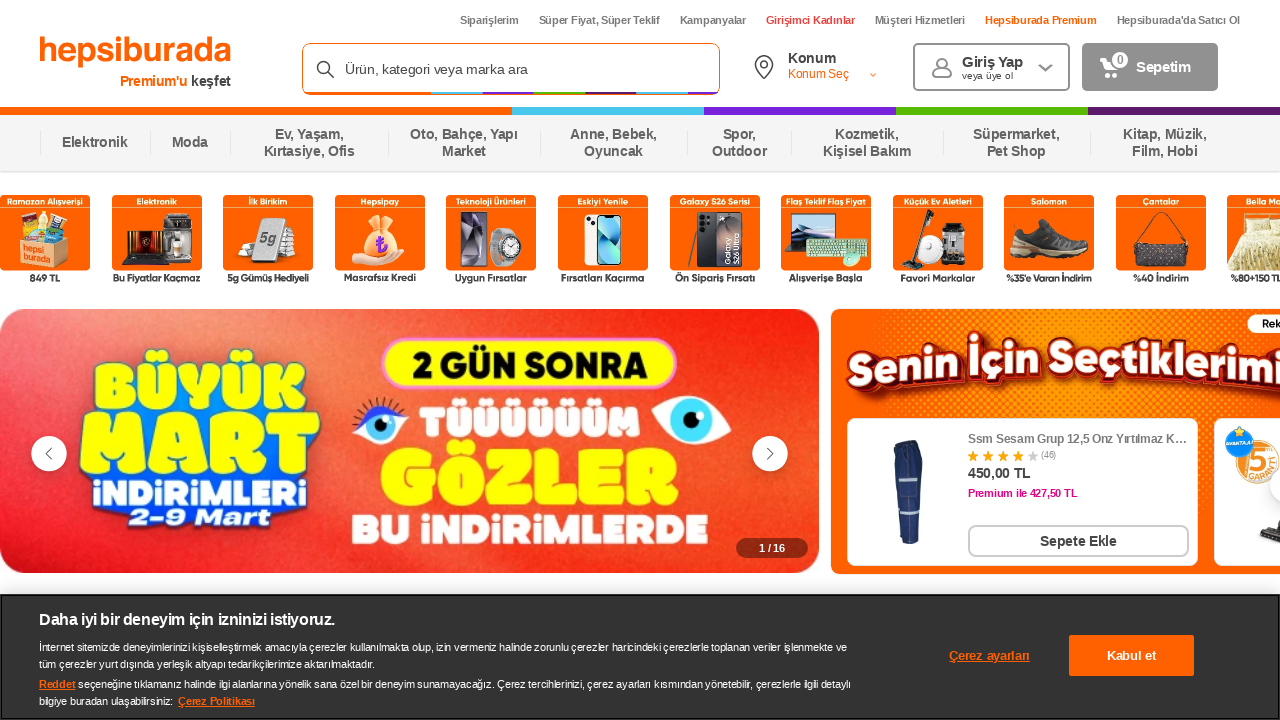

Waited for page to reach domcontentloaded state on Hepsiburada homepage
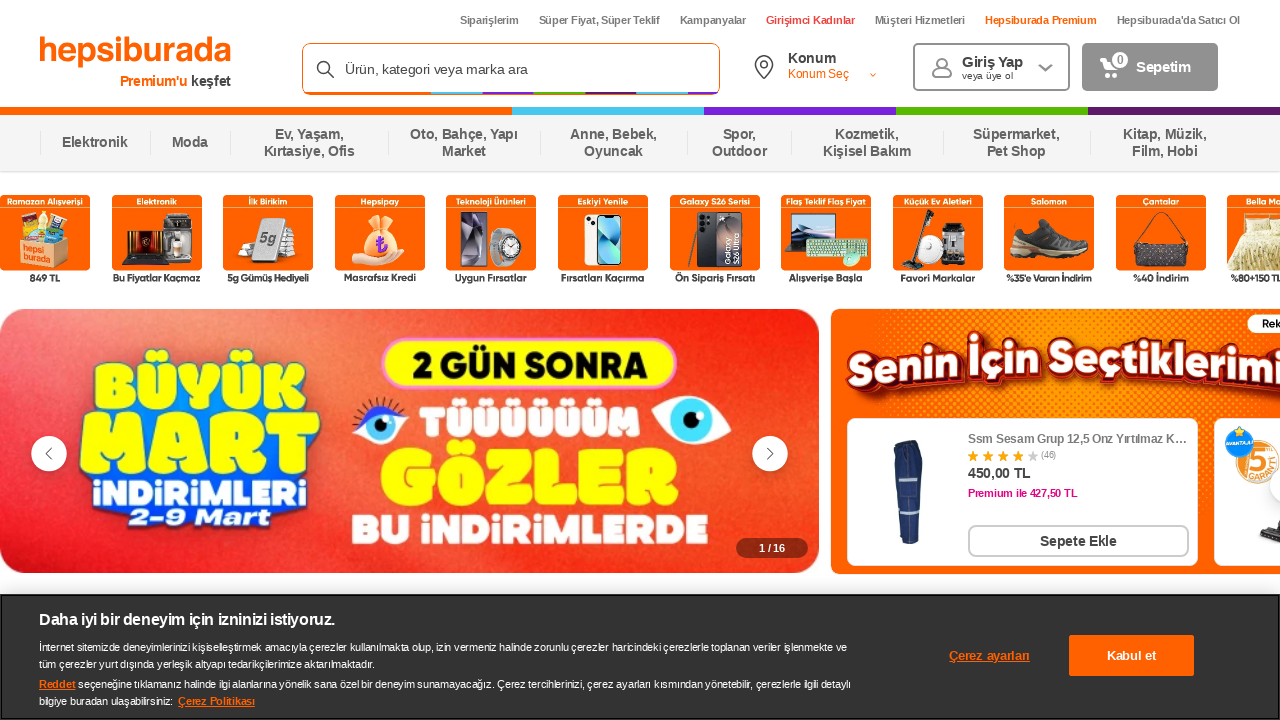

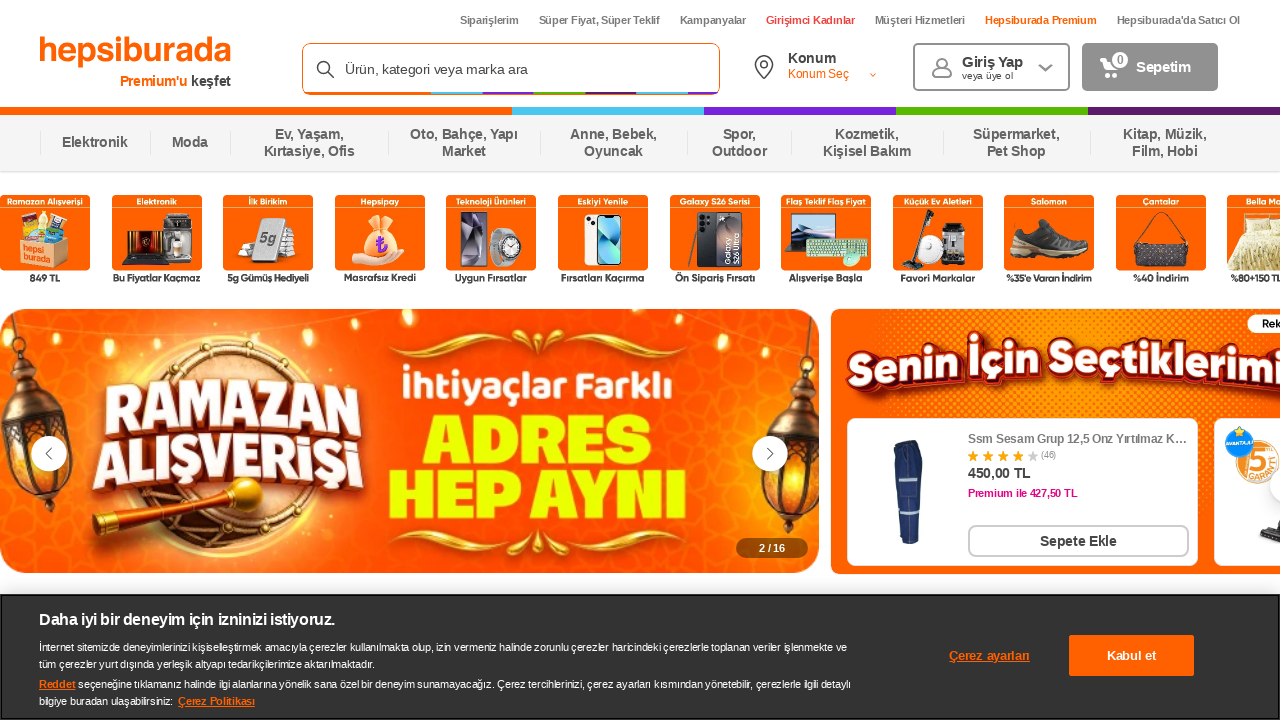